Tests mouse interaction by performing a click and hold action on a draggable element

Starting URL: https://awesomeqa.com/selenium/mouse_interaction.html

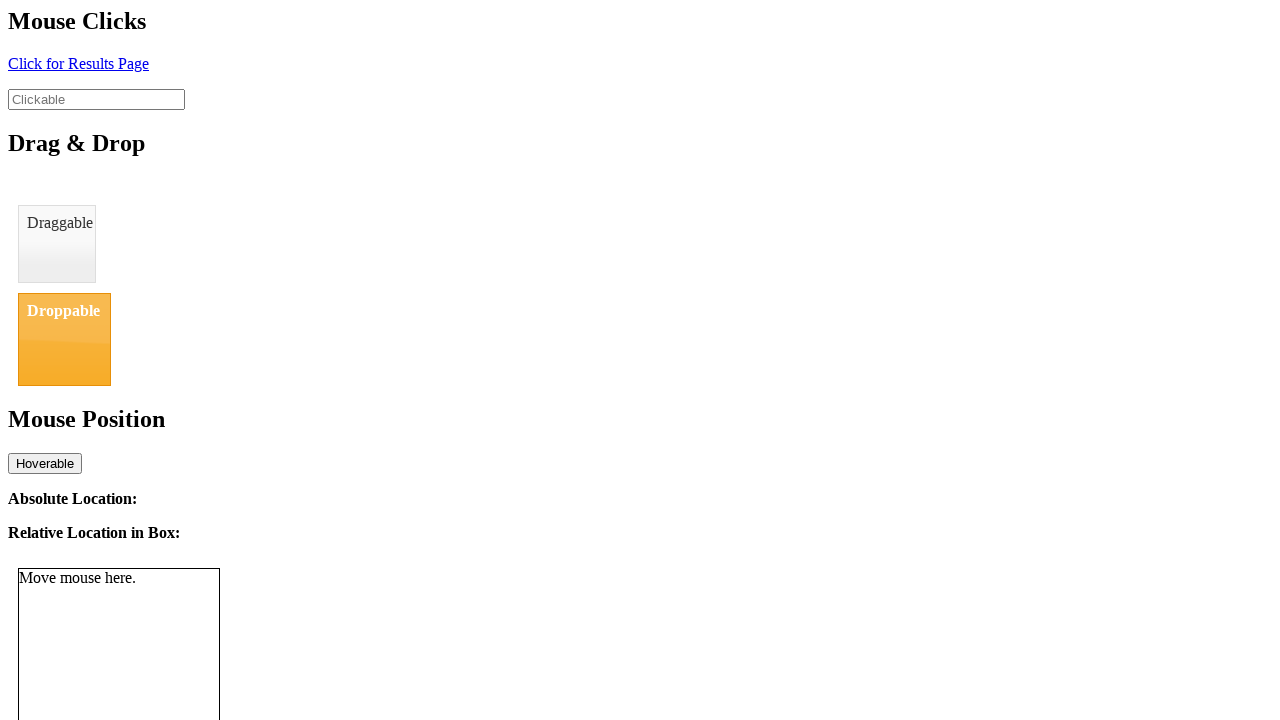

Located the draggable element with ID 'draggable'
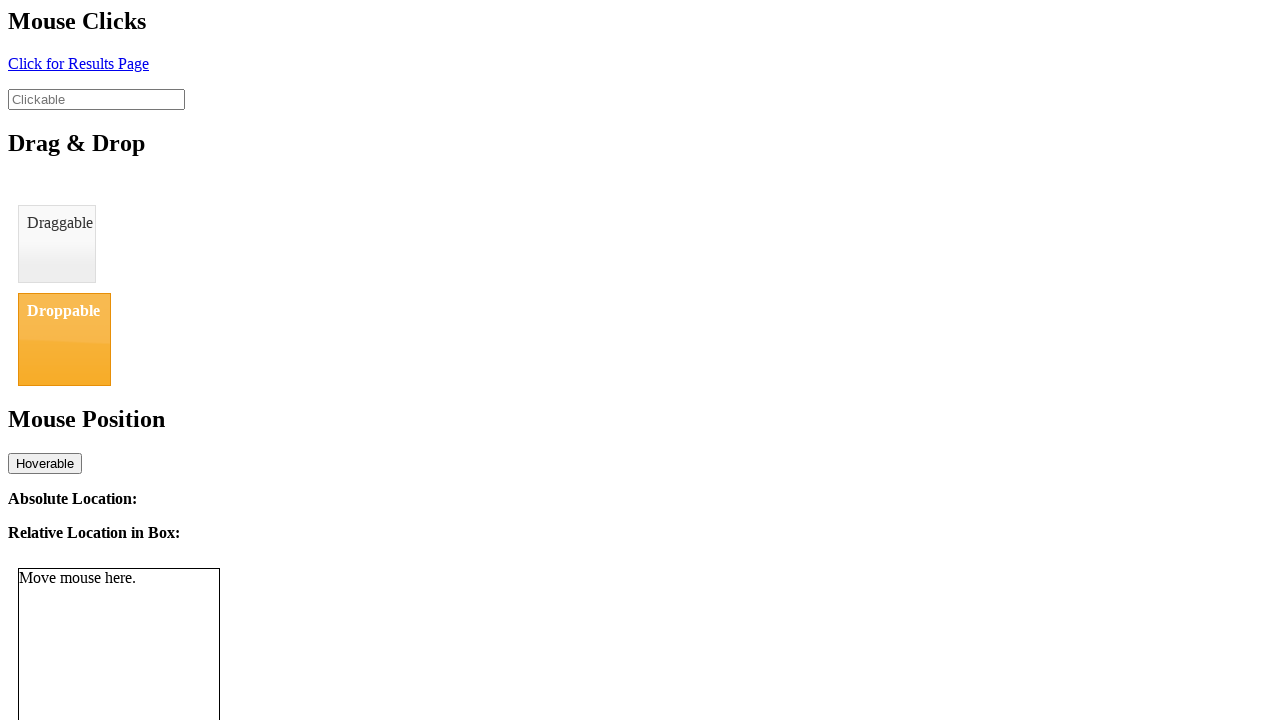

Hovered over the draggable element at (57, 244) on #draggable
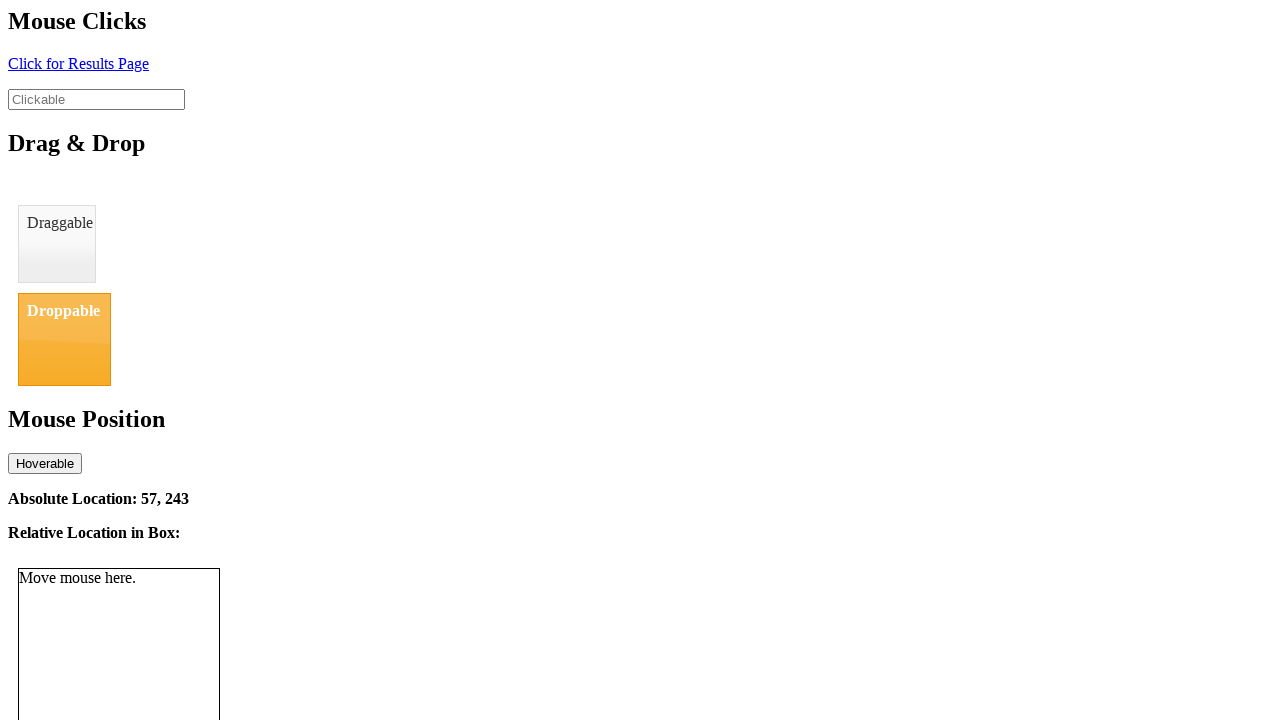

Pressed mouse button down on draggable element at (57, 244)
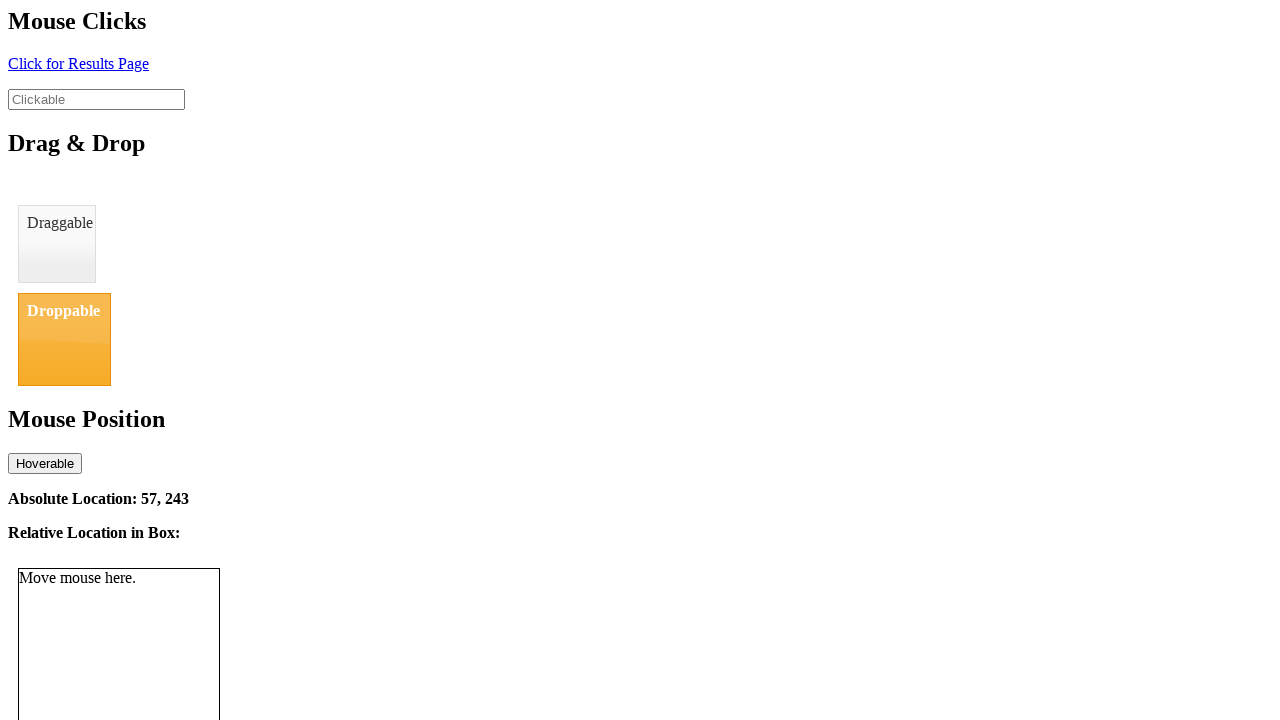

Waited 1 second to observe the hold state
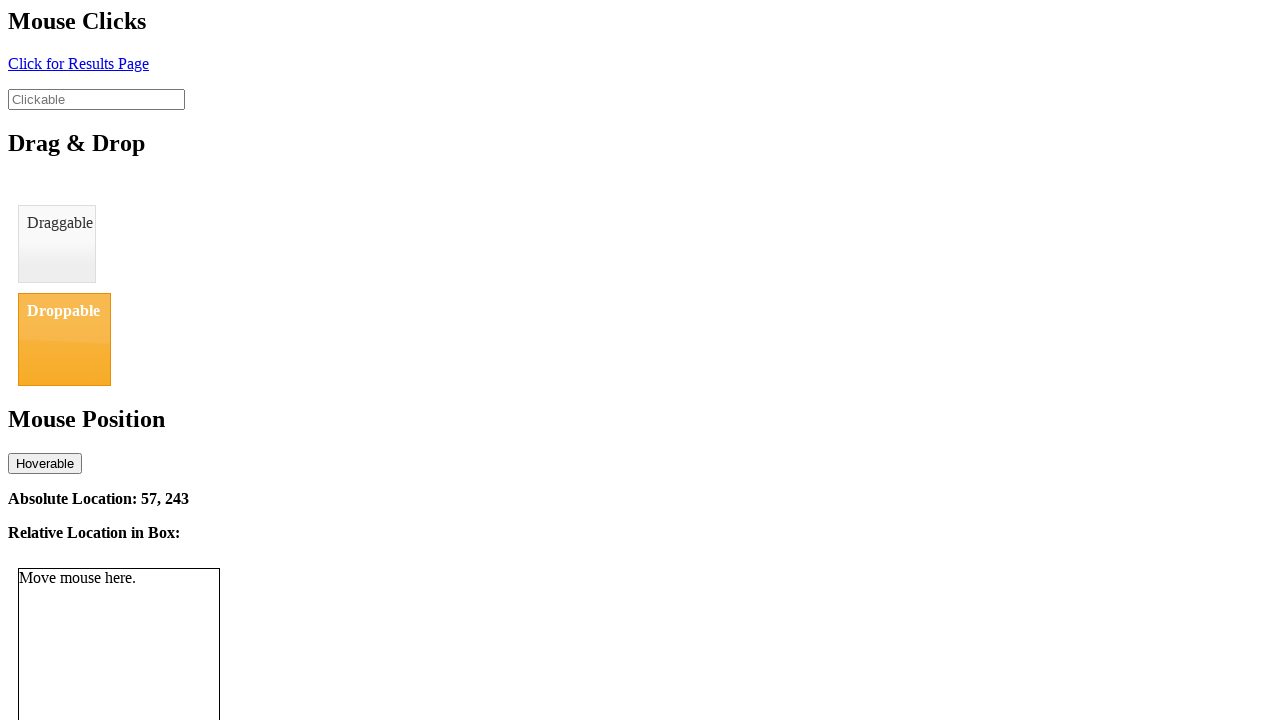

Released the mouse button at (57, 244)
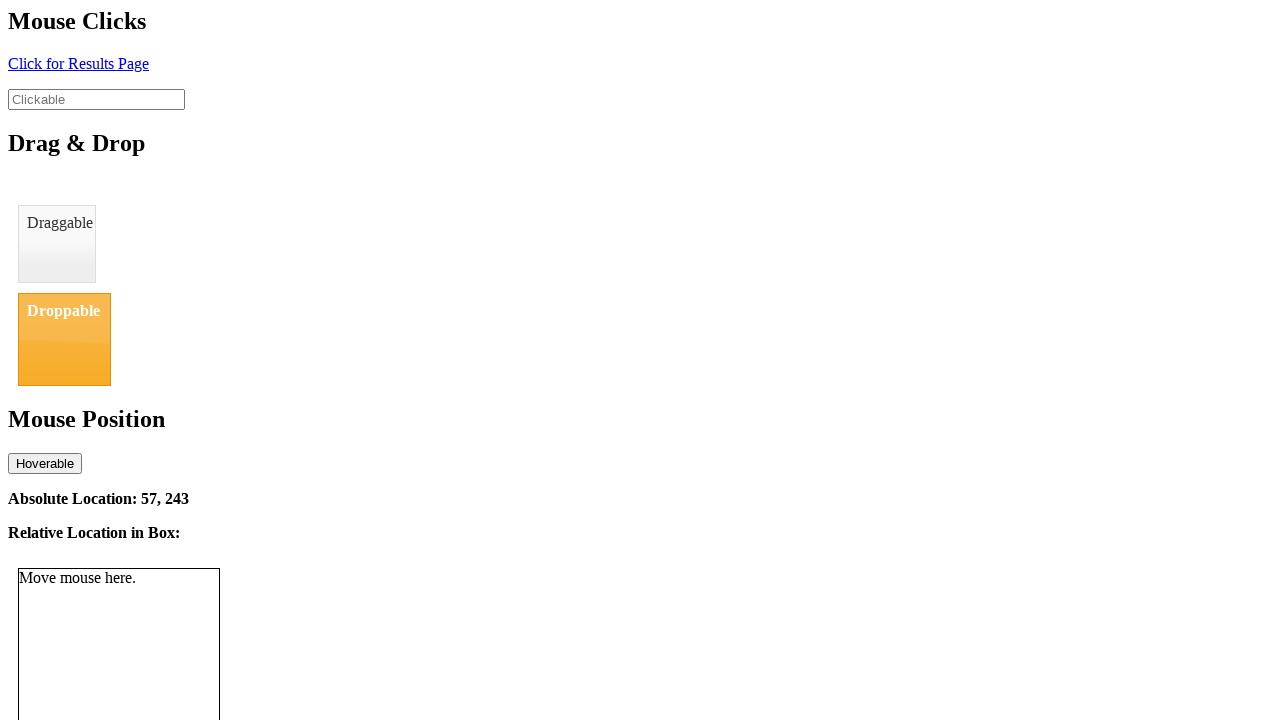

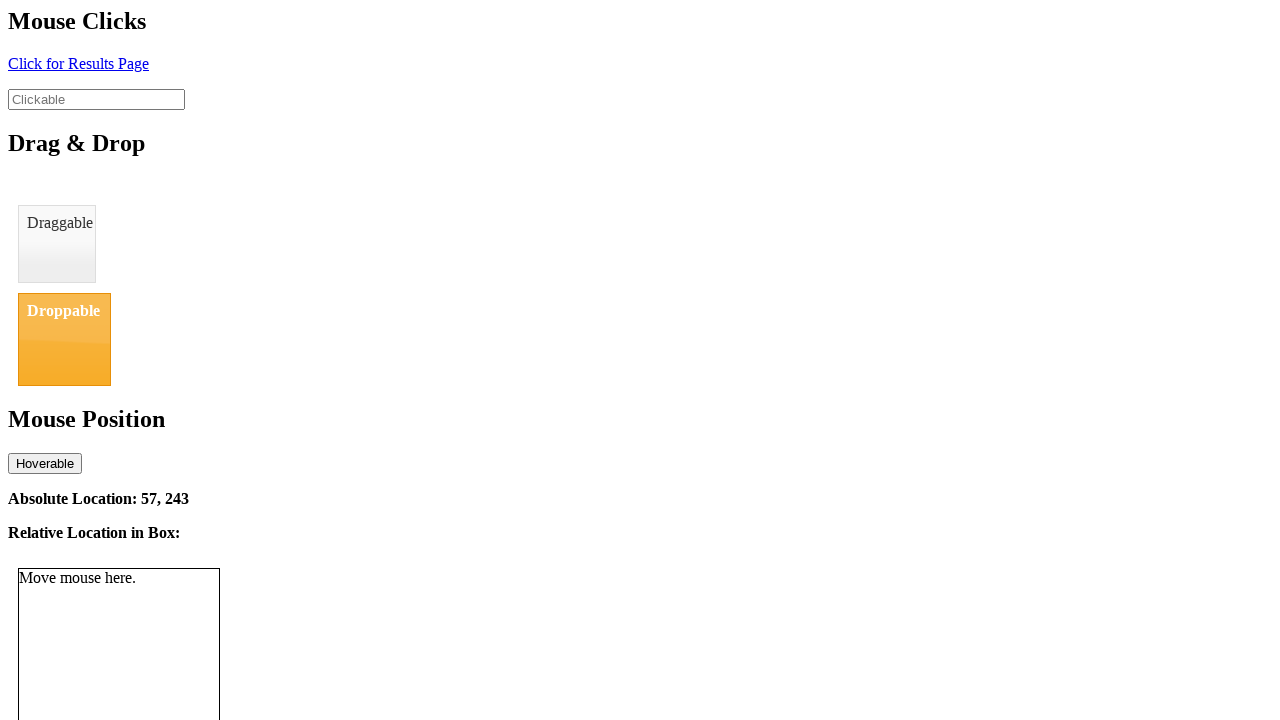